Tests hover functionality on the second avatar image - hovers to reveal user info and clicks to view profile

Starting URL: https://the-internet.herokuapp.com

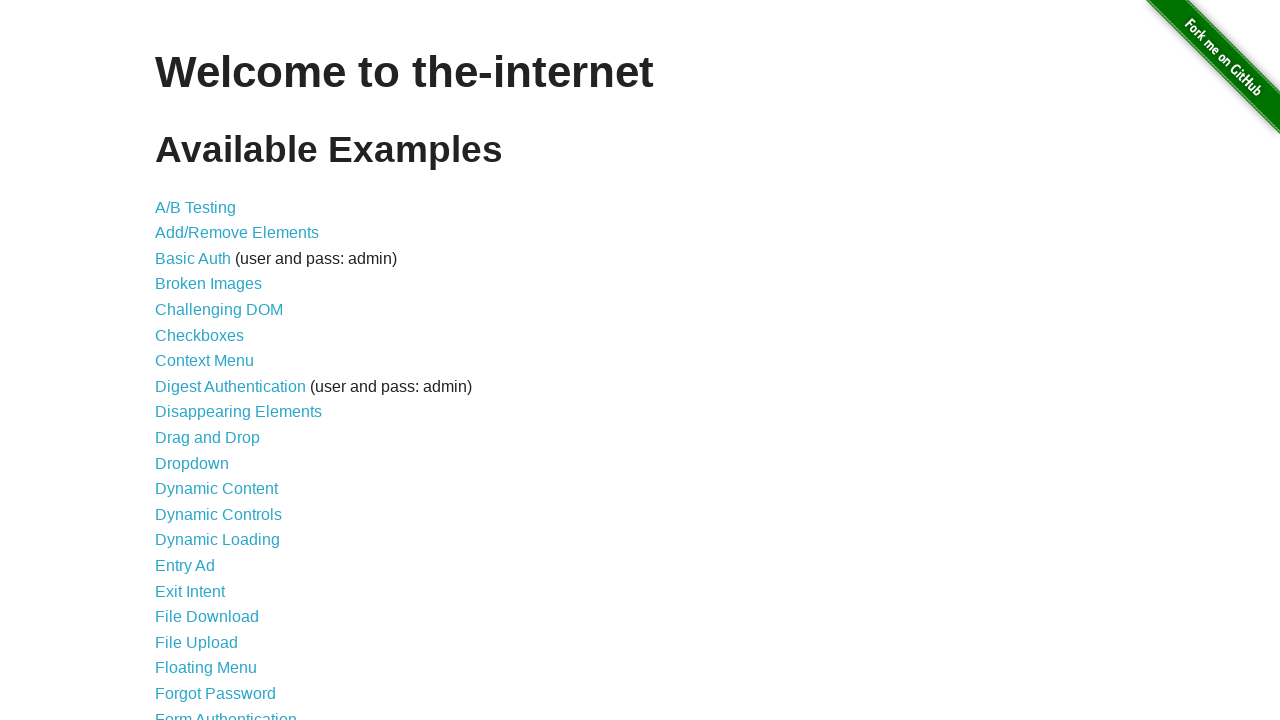

Clicked Hovers link to navigate to hover page at (180, 360) on internal:role=link[name="Hovers"i]
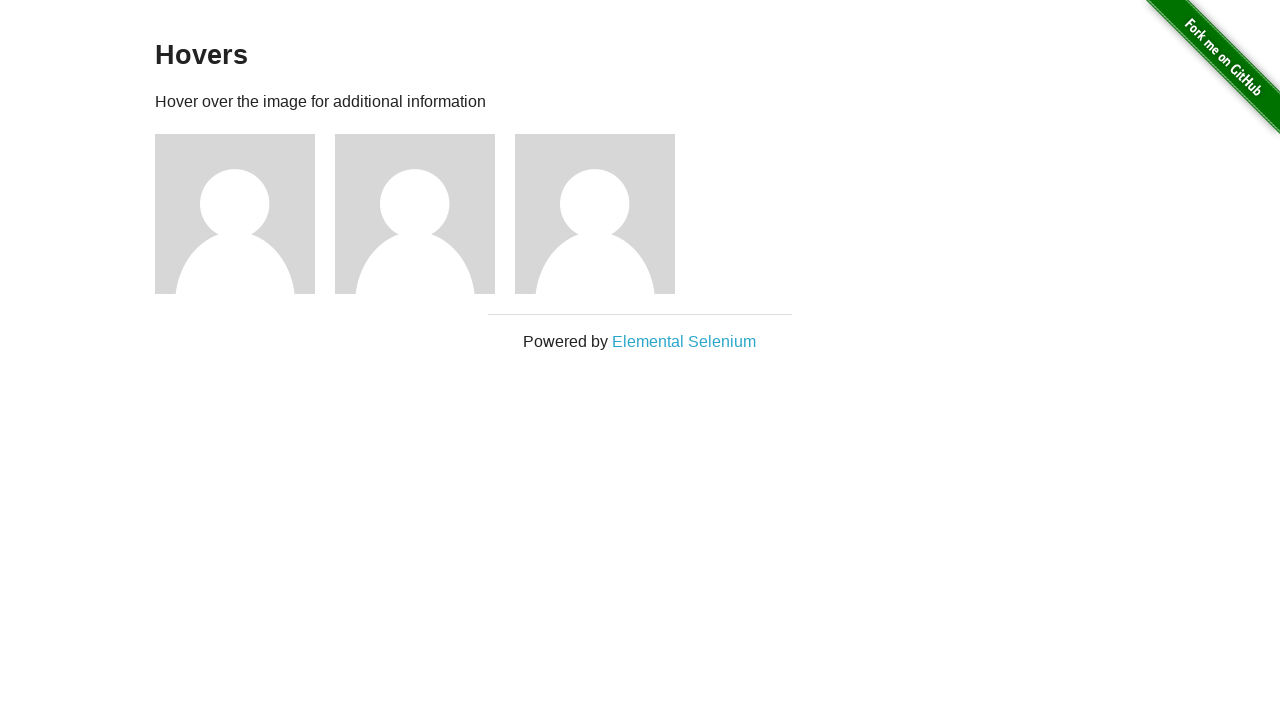

Hover page loaded successfully
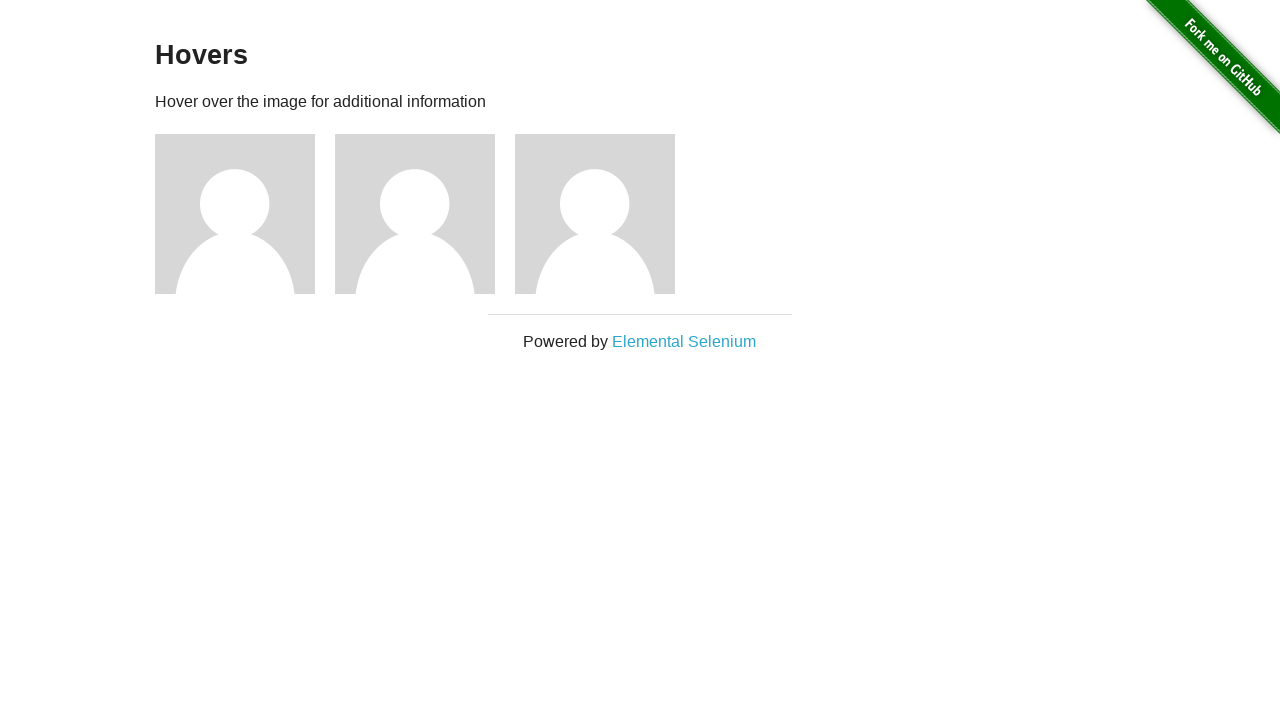

Hovered over second avatar image to reveal user info at (415, 214) on .figure >> nth=1 >> img
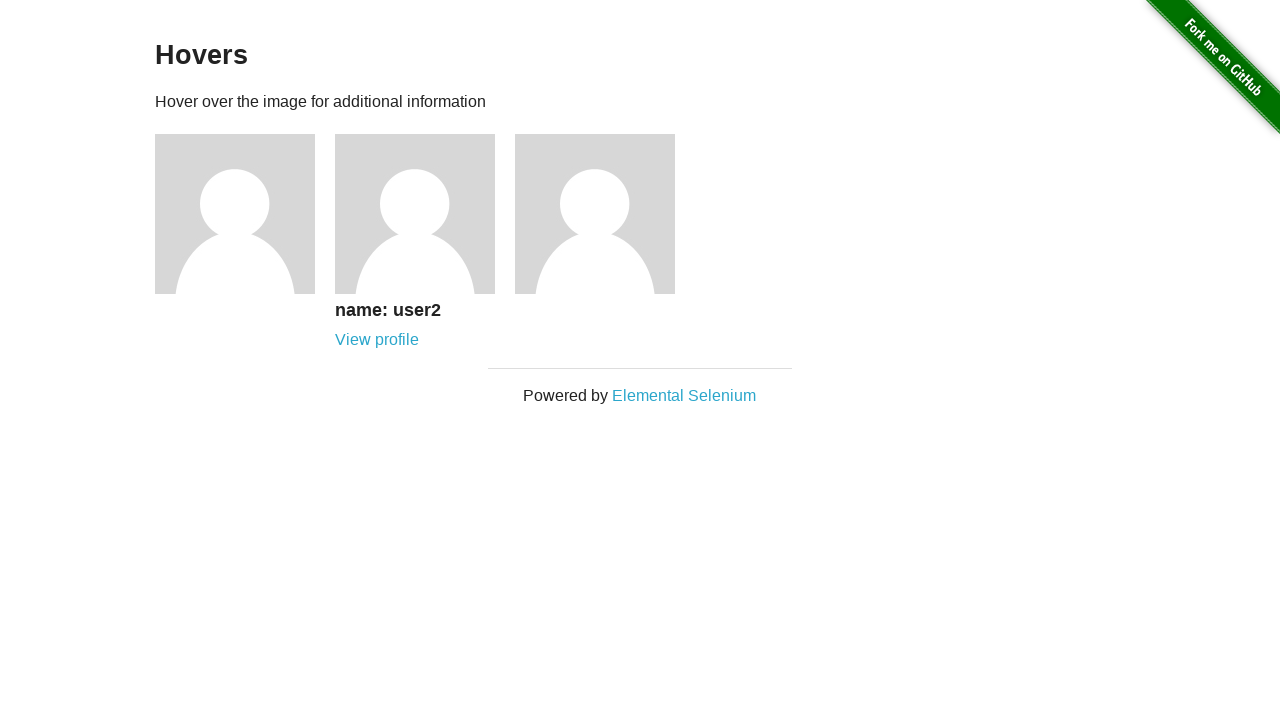

View Profile link became visible after hover
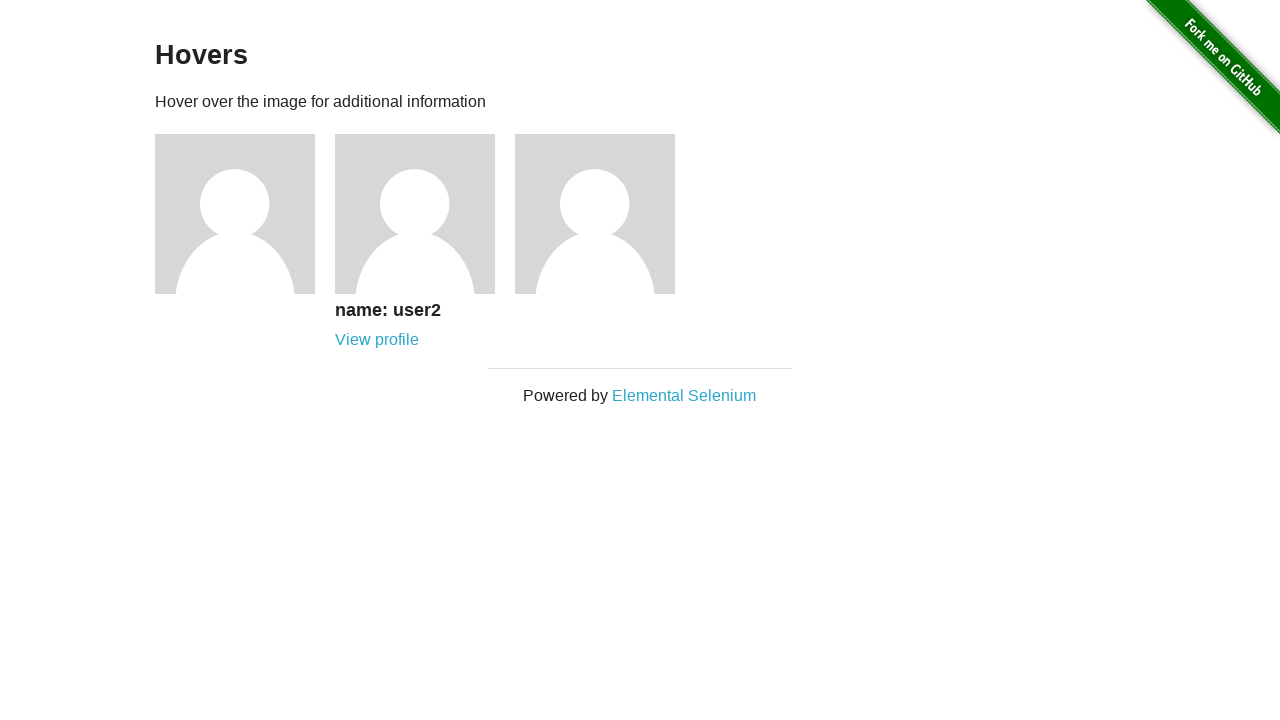

Clicked View Profile link for second avatar at (377, 340) on .figure >> nth=1 >> a
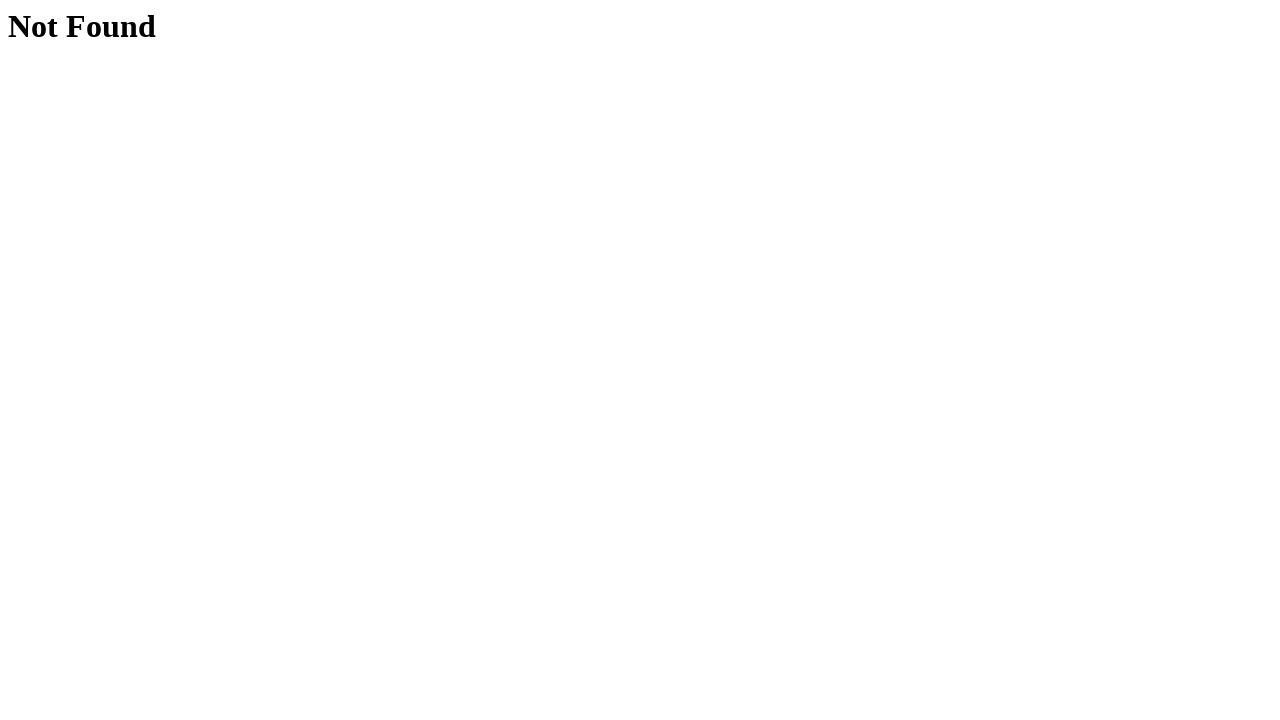

Successfully navigated to user profile page
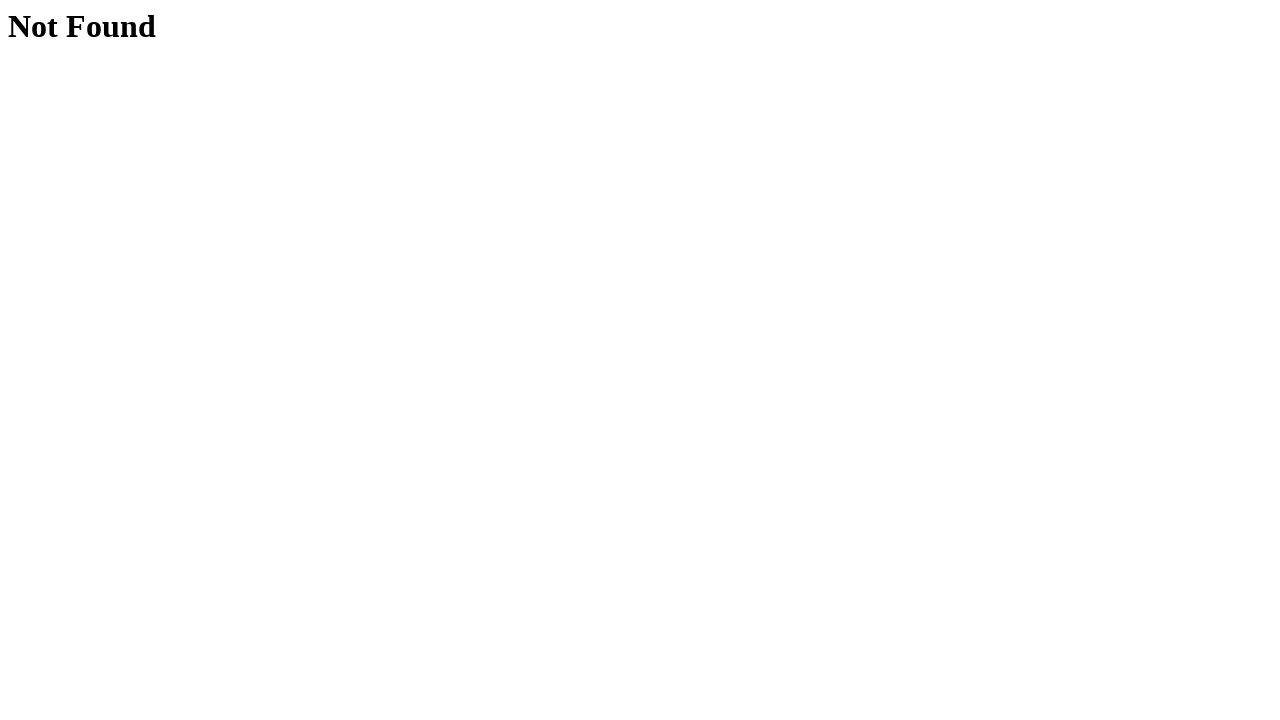

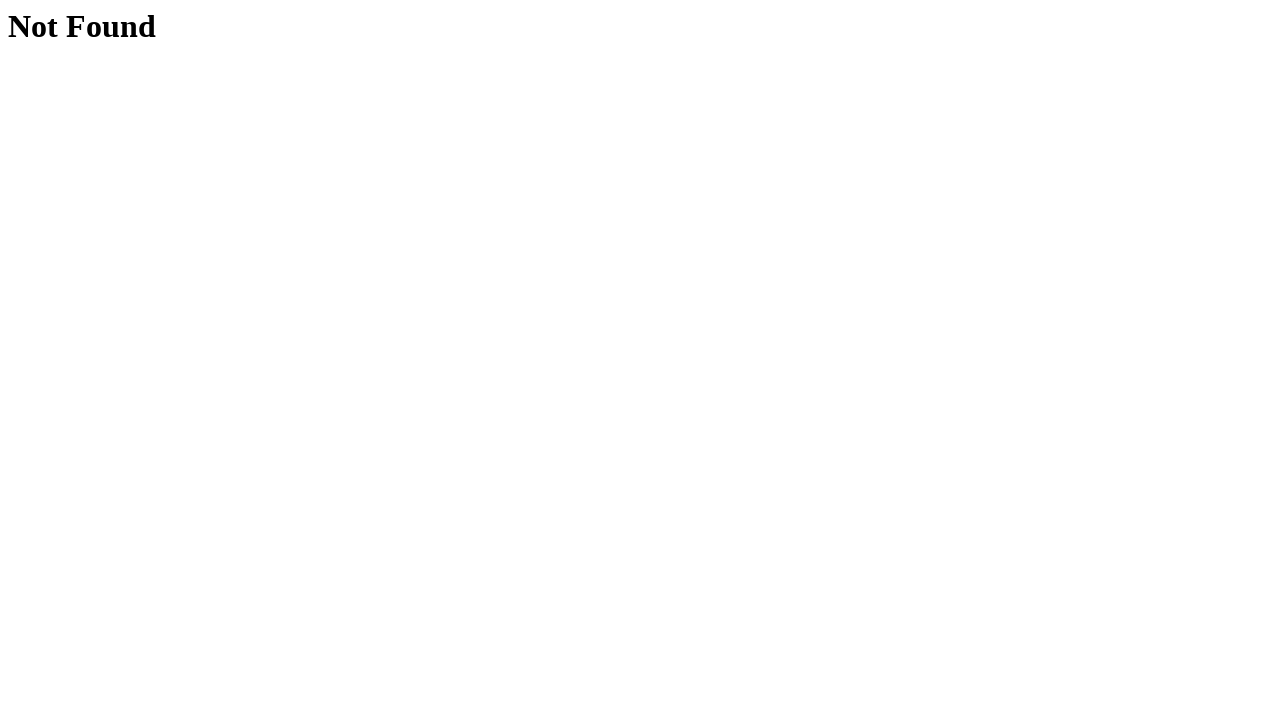